Tests form interaction within an iframe on W3Schools by filling first name and last name fields and submitting the form

Starting URL: https://www.w3schools.com/tags/tryit.asp?filename=tryhtml_input_test

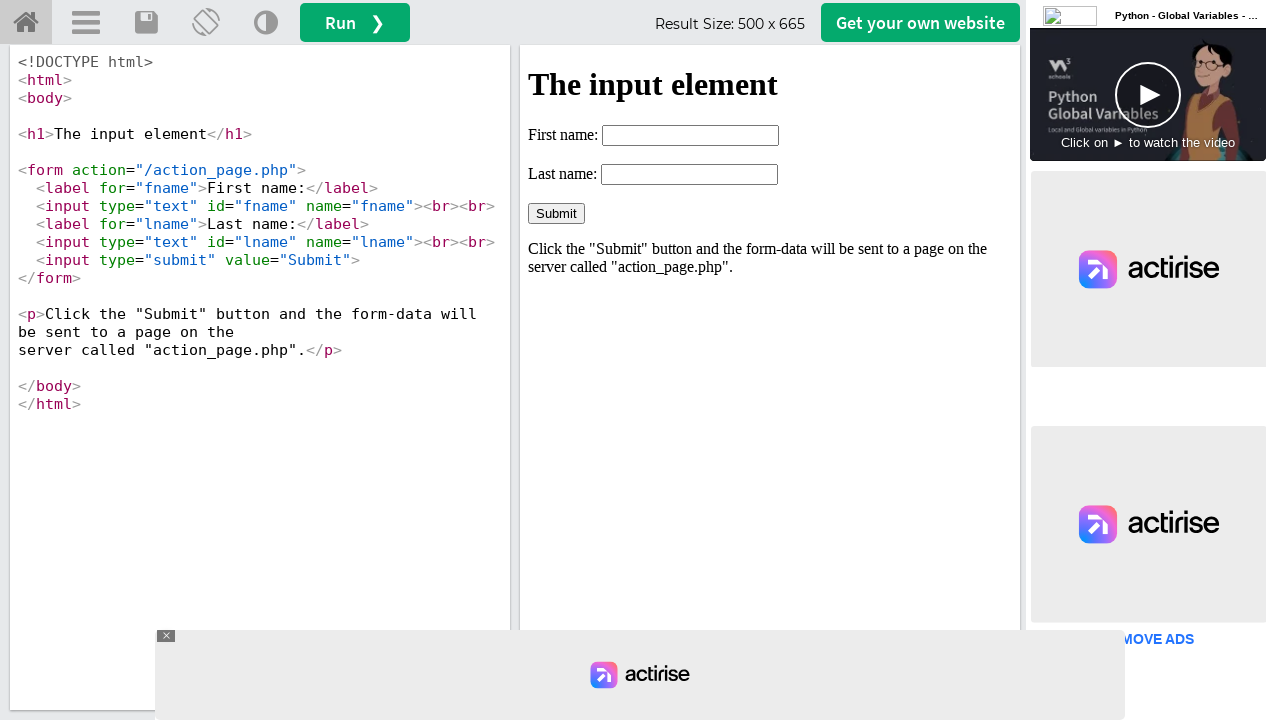

Located iframe with id 'iframeResult' containing the form
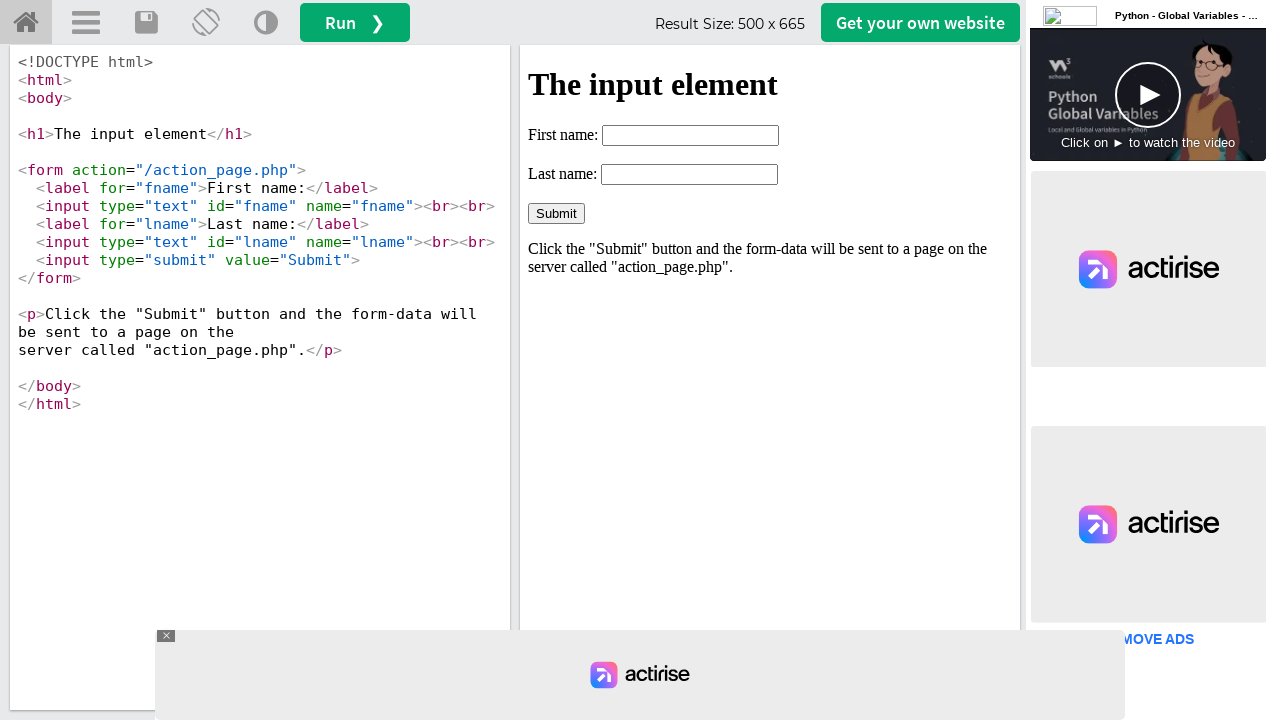

Filled first name field with 'abdul' on #iframeResult >> internal:control=enter-frame >> input[name='fname']
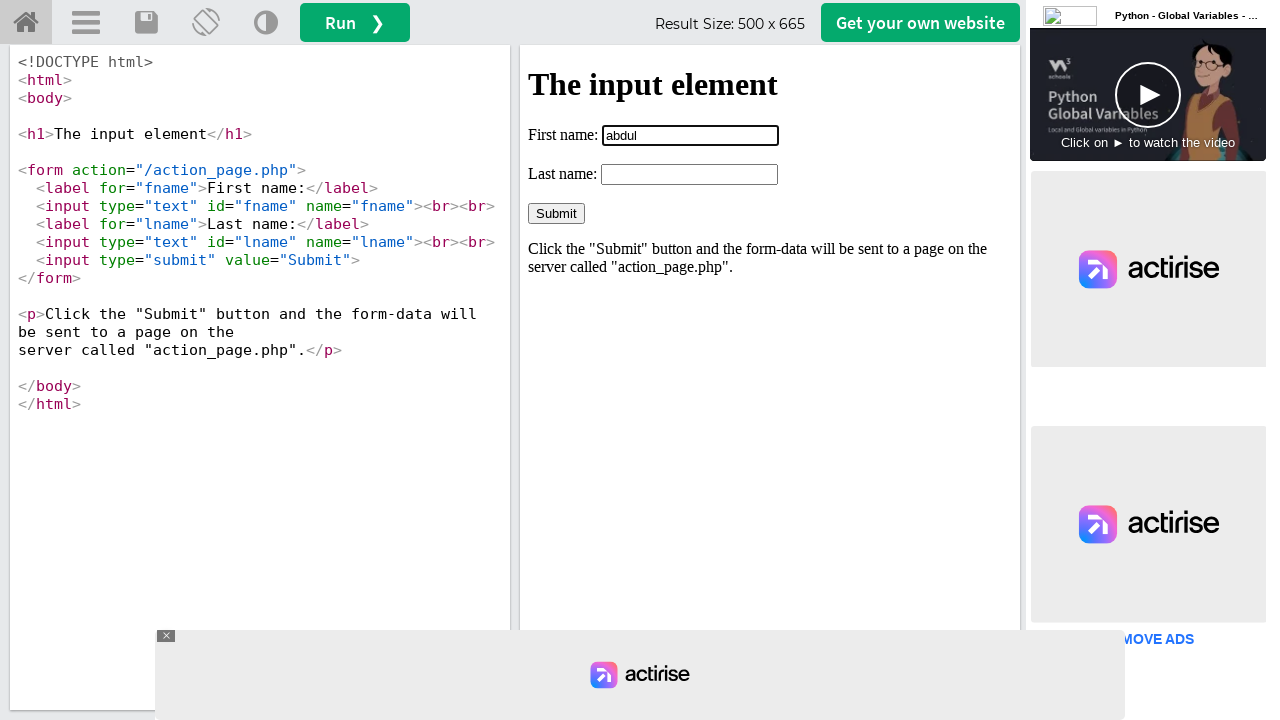

Filled last name field with 'kalam' on #iframeResult >> internal:control=enter-frame >> input[name='lname']
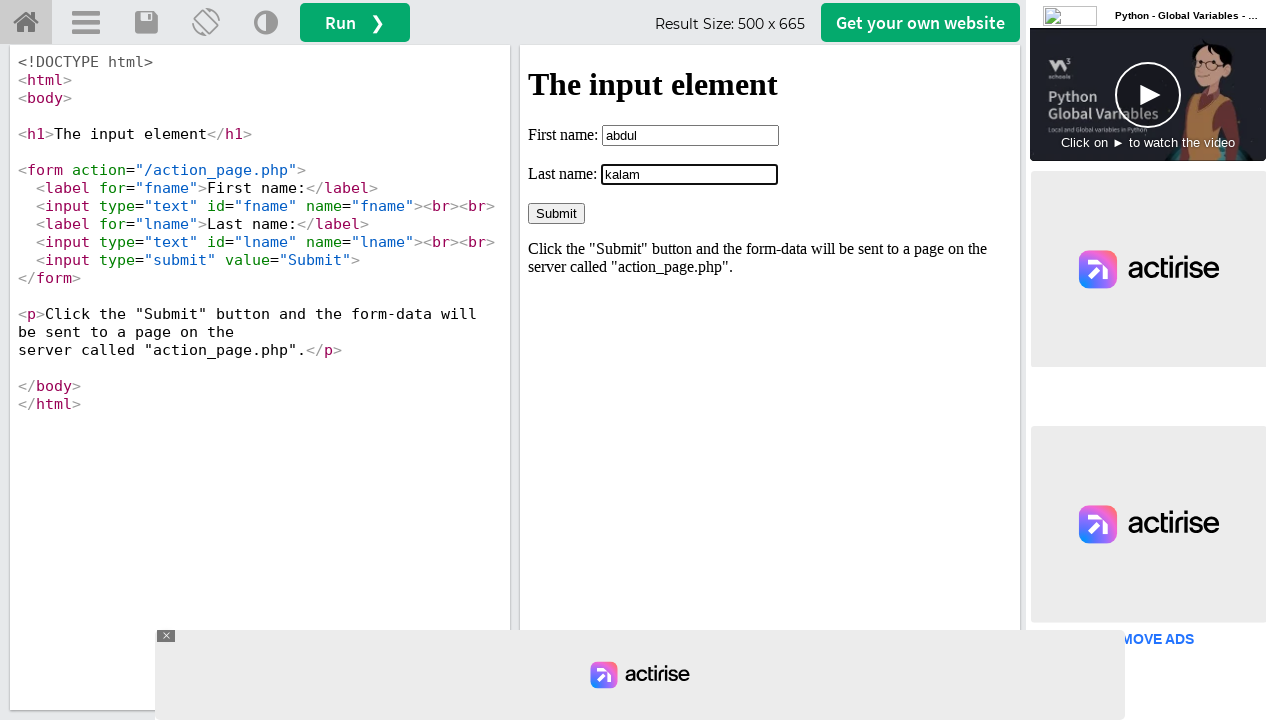

Clicked Submit button to submit the form at (556, 213) on #iframeResult >> internal:control=enter-frame >> input[value='Submit']
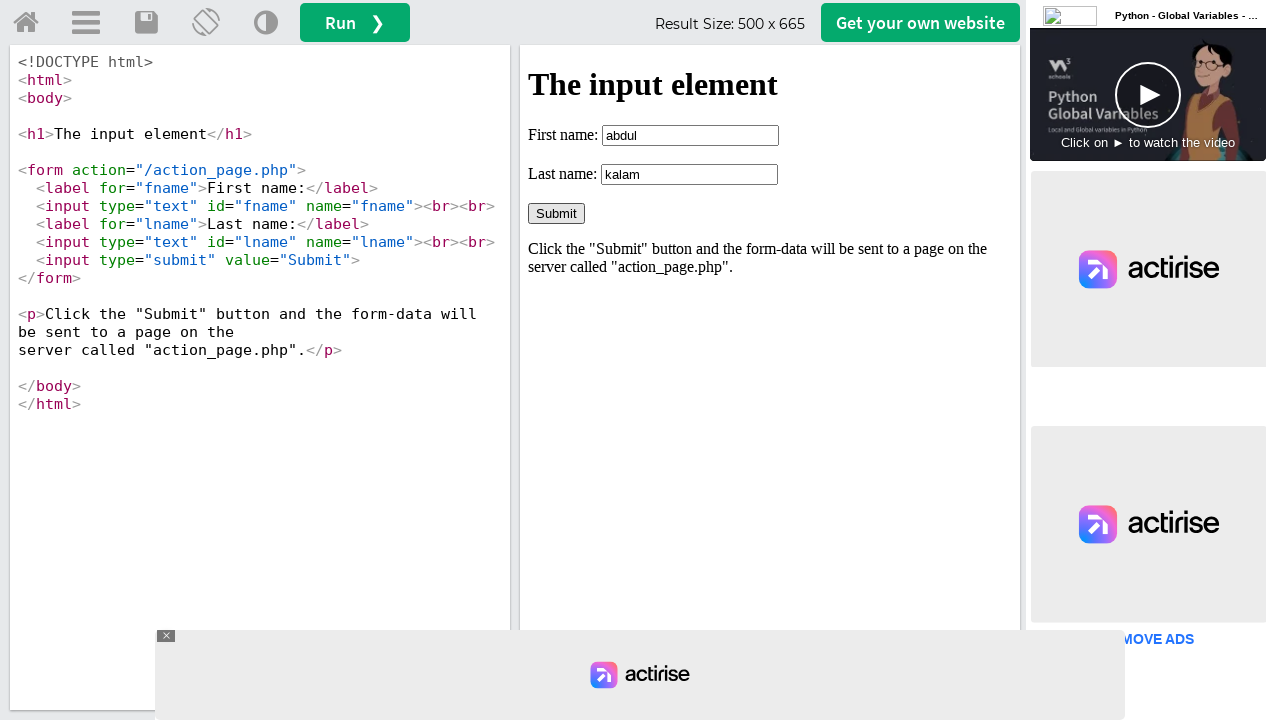

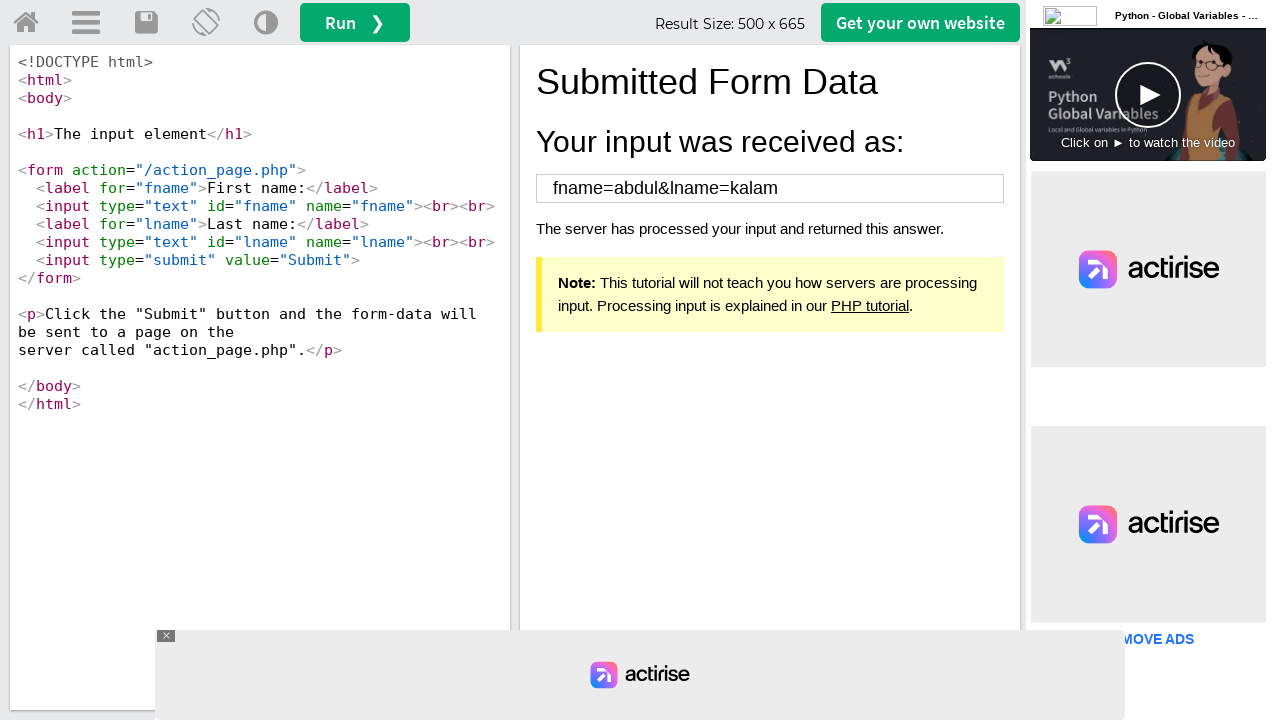